Tests the contact form functionality on demoblaze.com by opening the contact modal, filling in email, name, and message fields, submitting the form, and verifying the success alert message.

Starting URL: https://www.demoblaze.com/

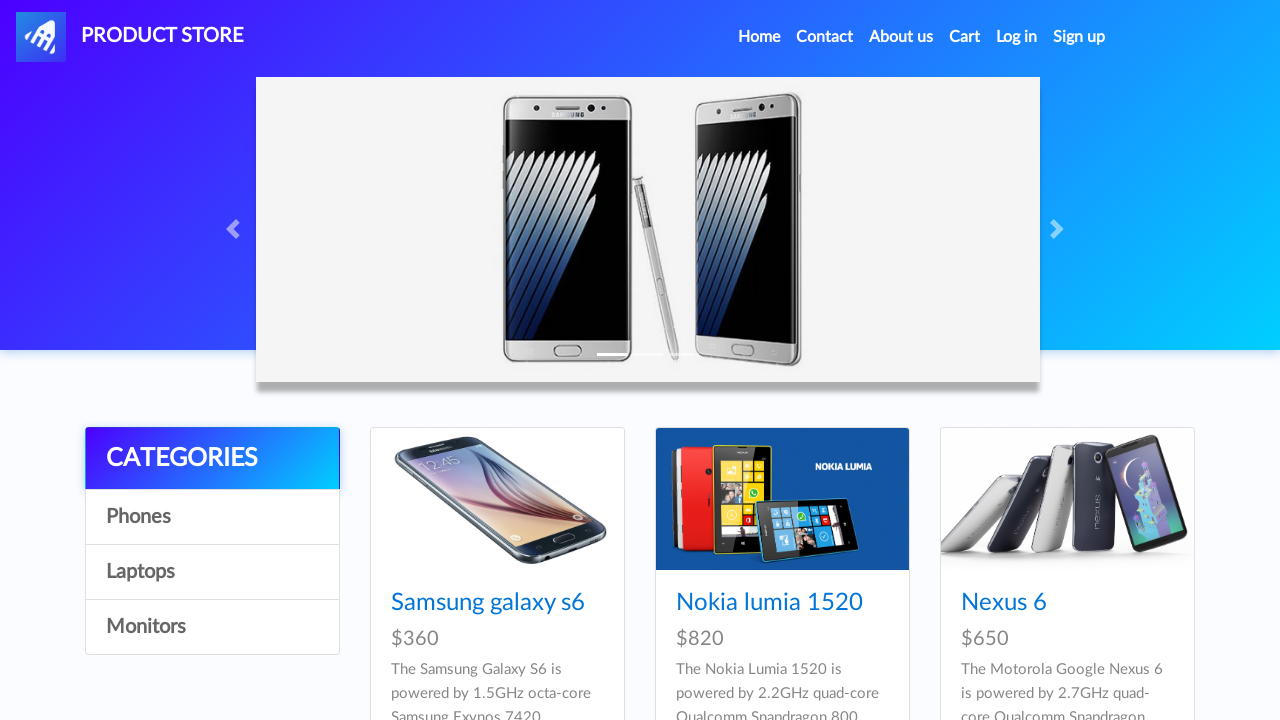

Clicked Contact link to open modal at (825, 37) on a[data-target='#exampleModal']
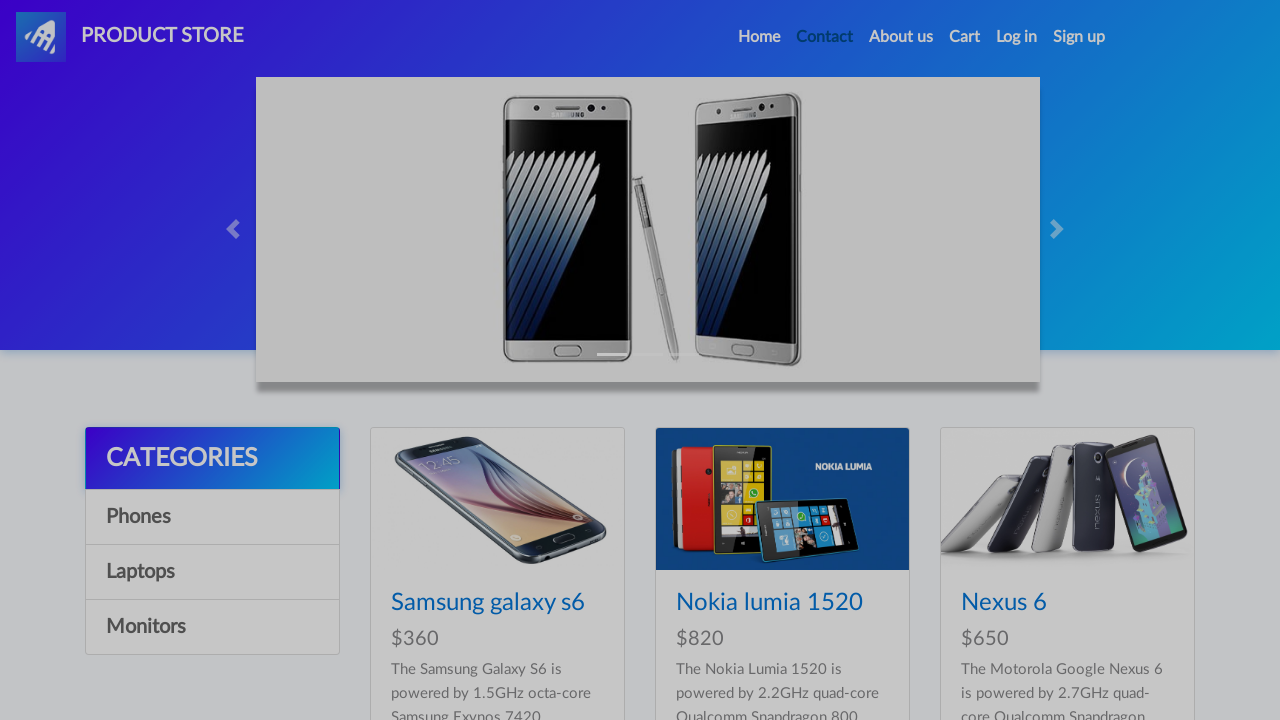

Contact modal appeared with email field visible
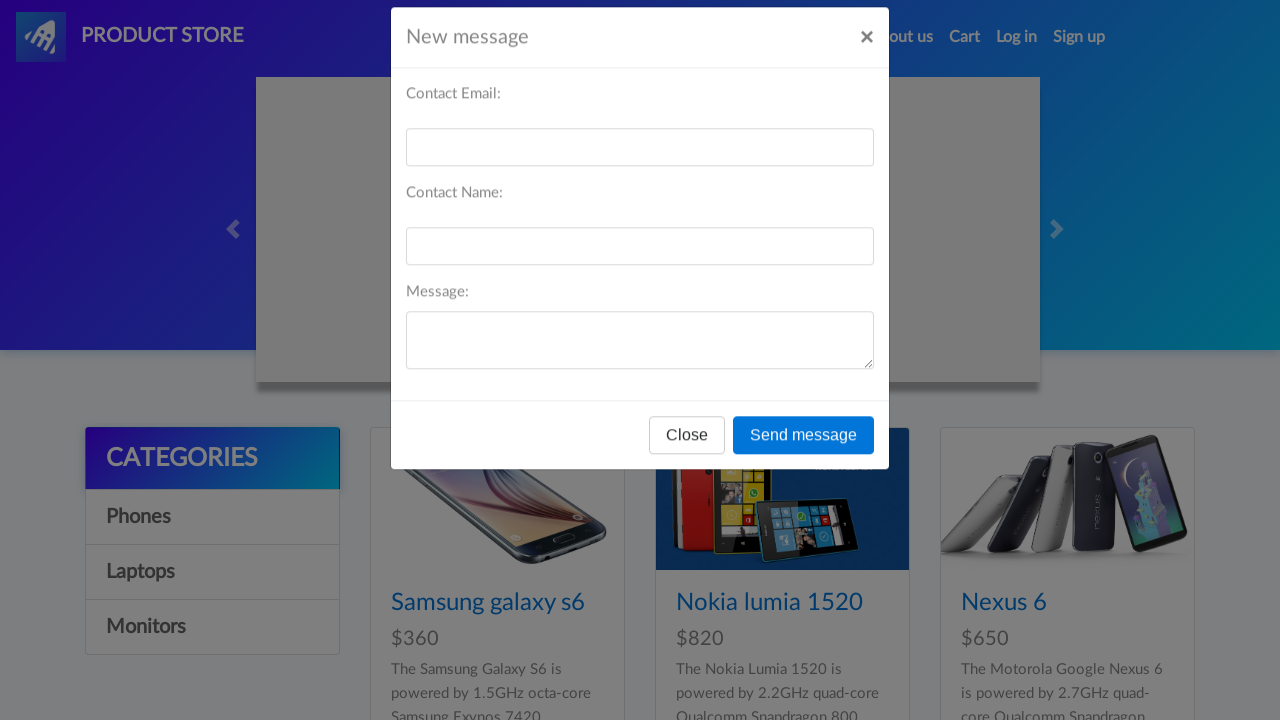

Filled email field with 'testcontact@example.com' on #recipient-email
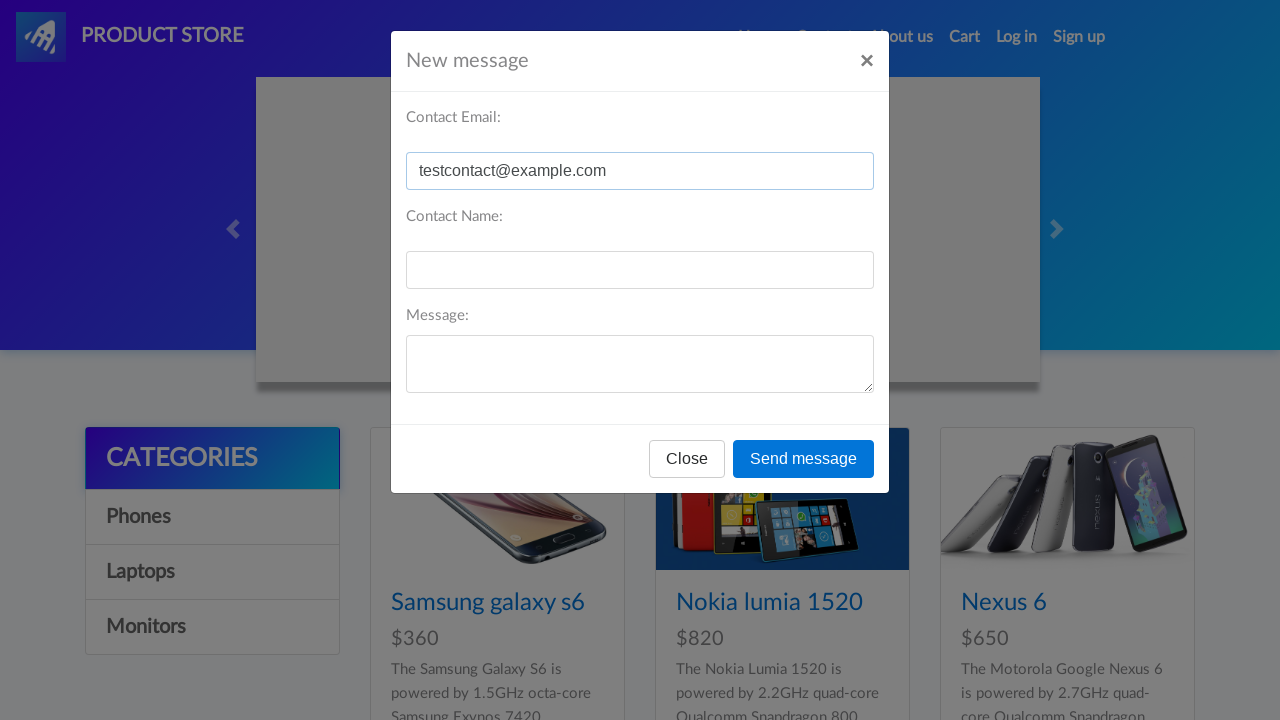

Filled name field with 'John Smith' on #recipient-name
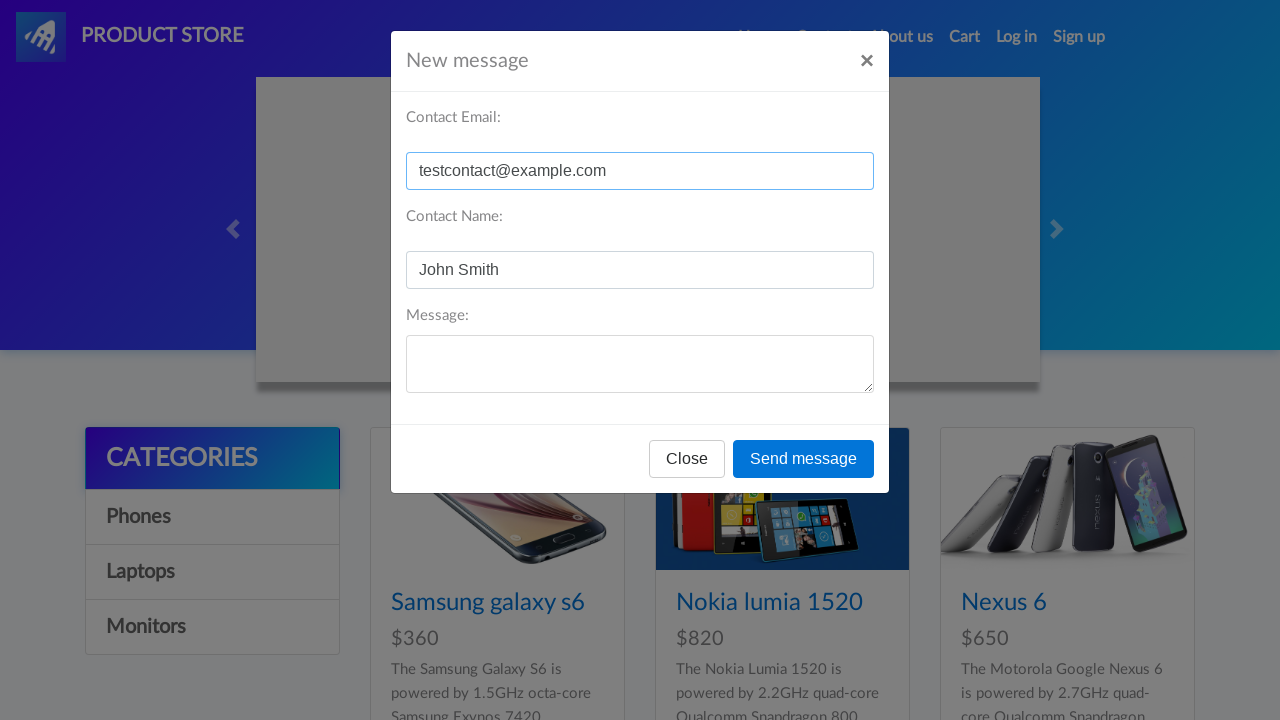

Filled message field with test message on #message-text
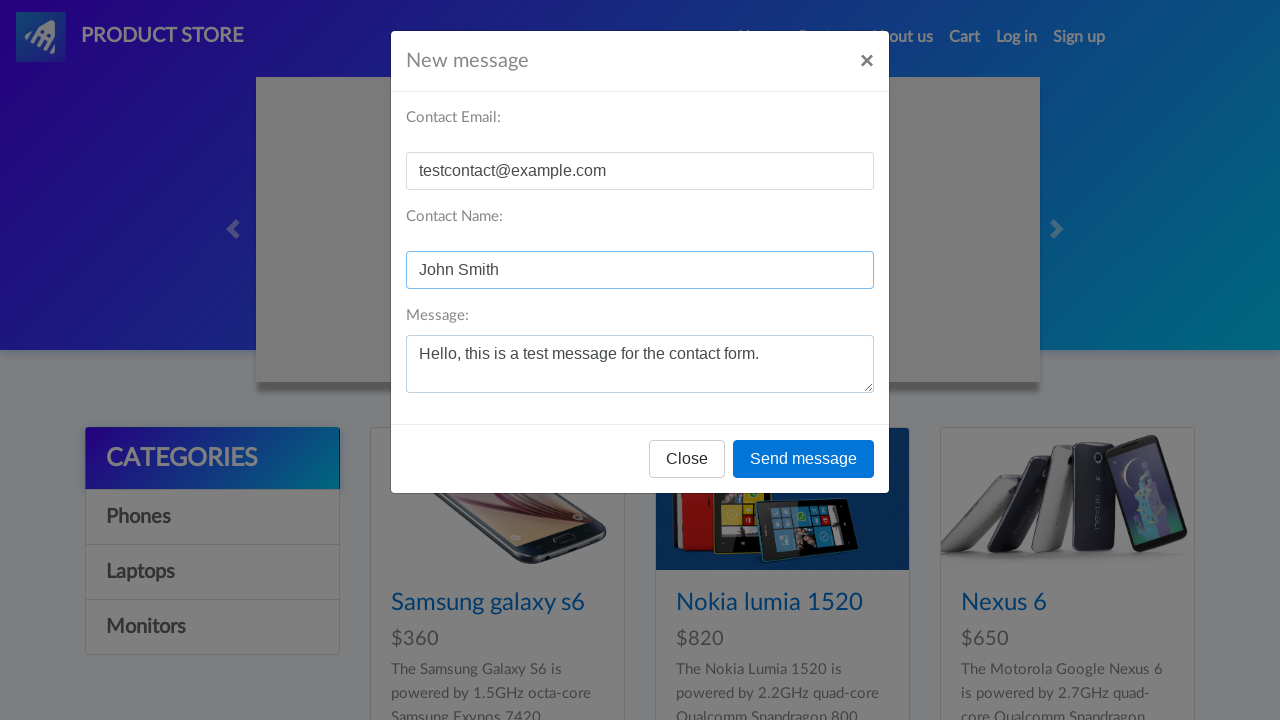

Clicked send message button at (804, 459) on button[onclick='send()']
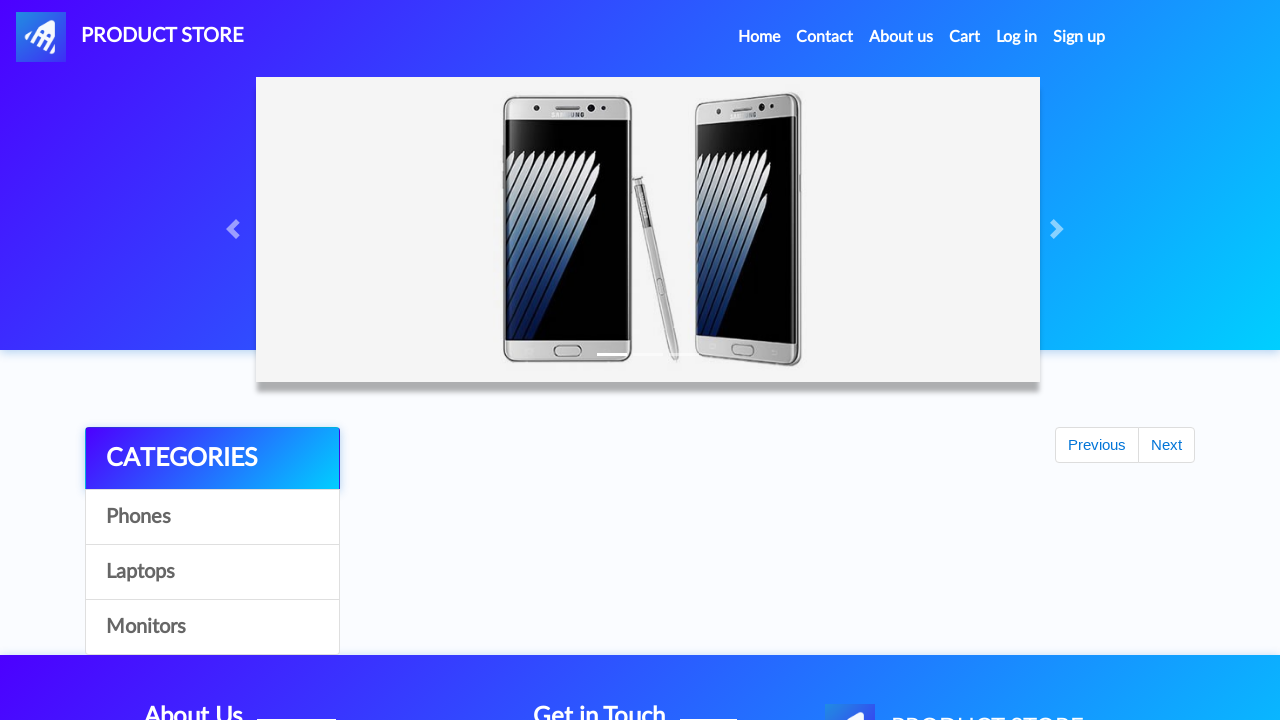

Set up dialog handler to accept alerts
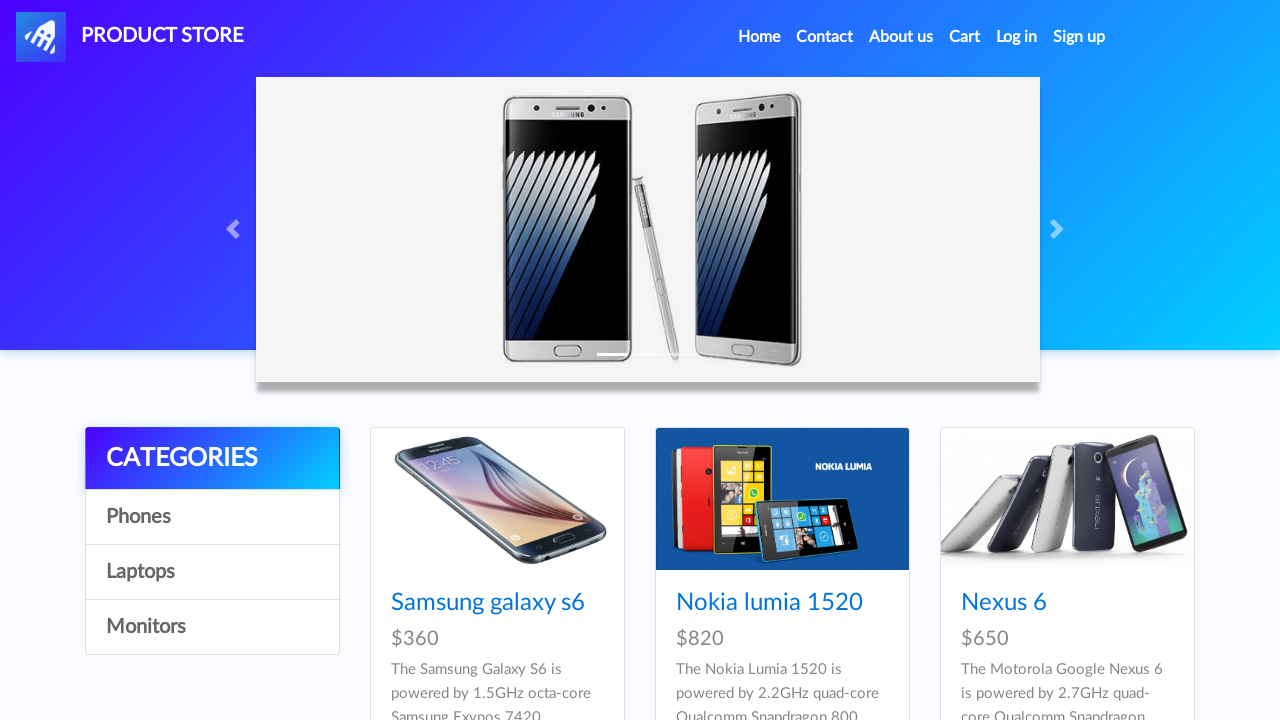

Waited for success alert and form processing to complete
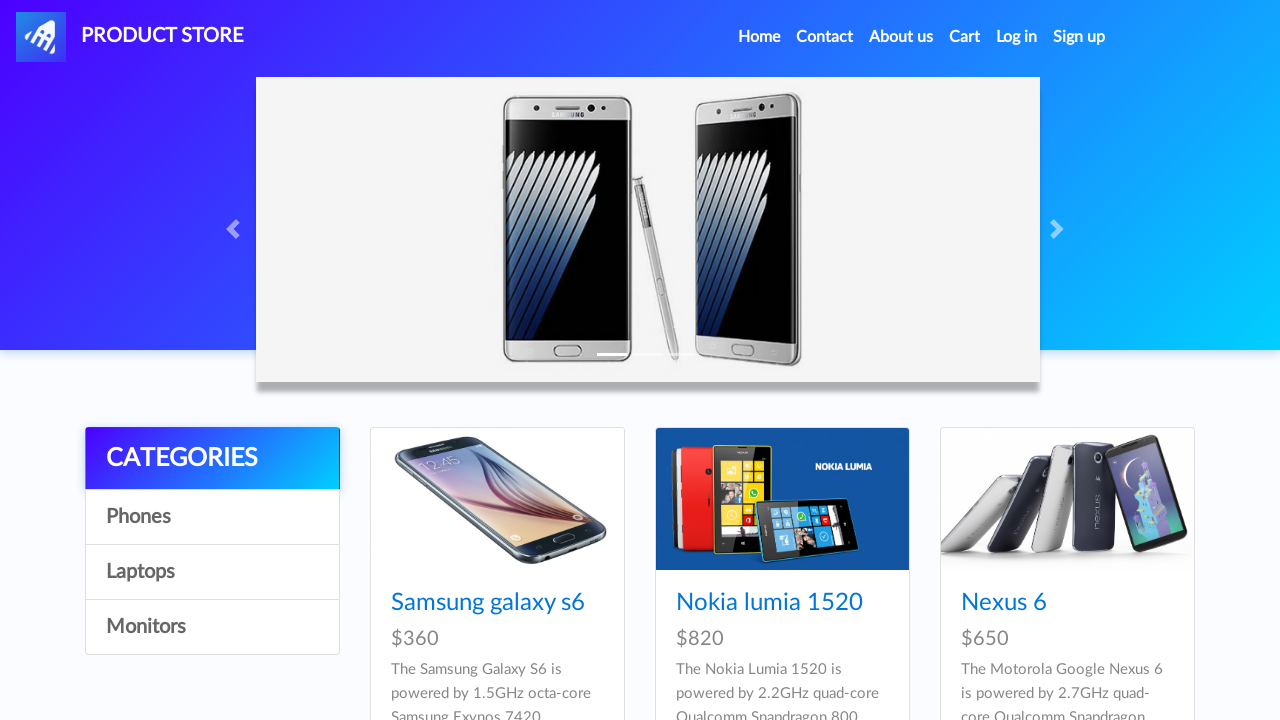

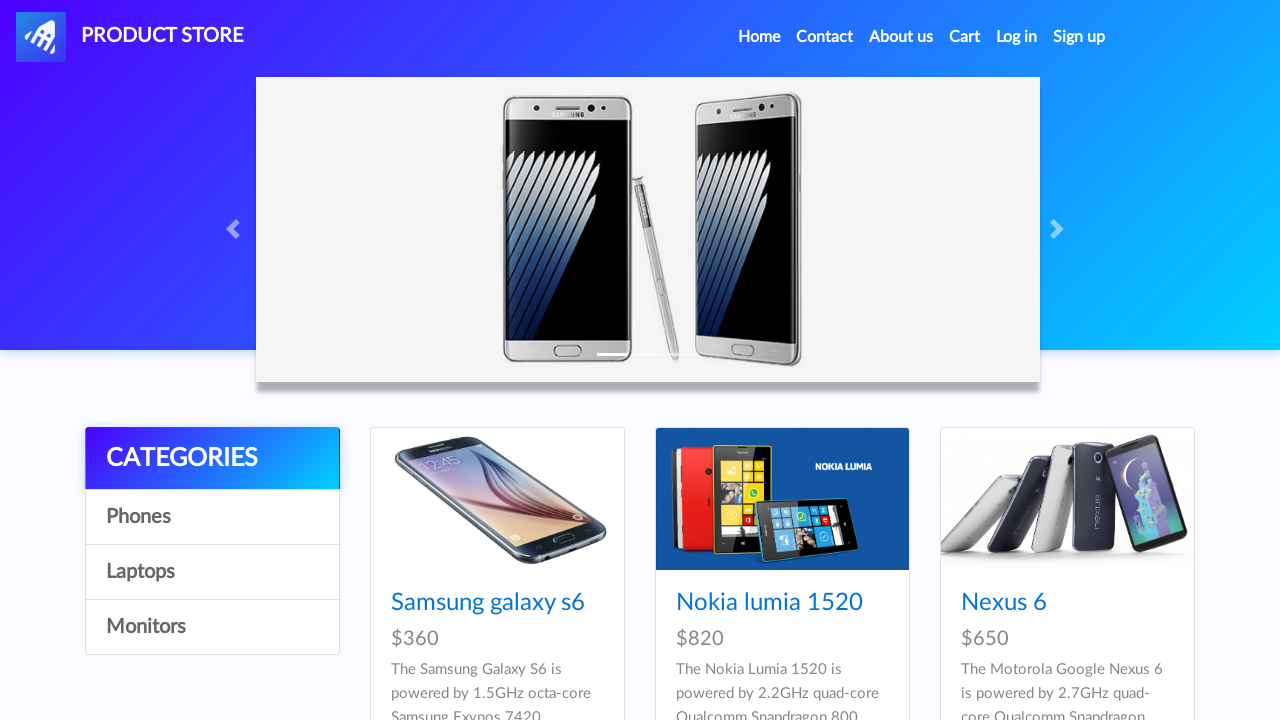